Tests an e-commerce site's search and add-to-cart functionality by searching for products containing "ca", adding specific items (Carrot and Capsicum) to cart, and opening the cart

Starting URL: https://rahulshettyacademy.com/seleniumPractise/#/

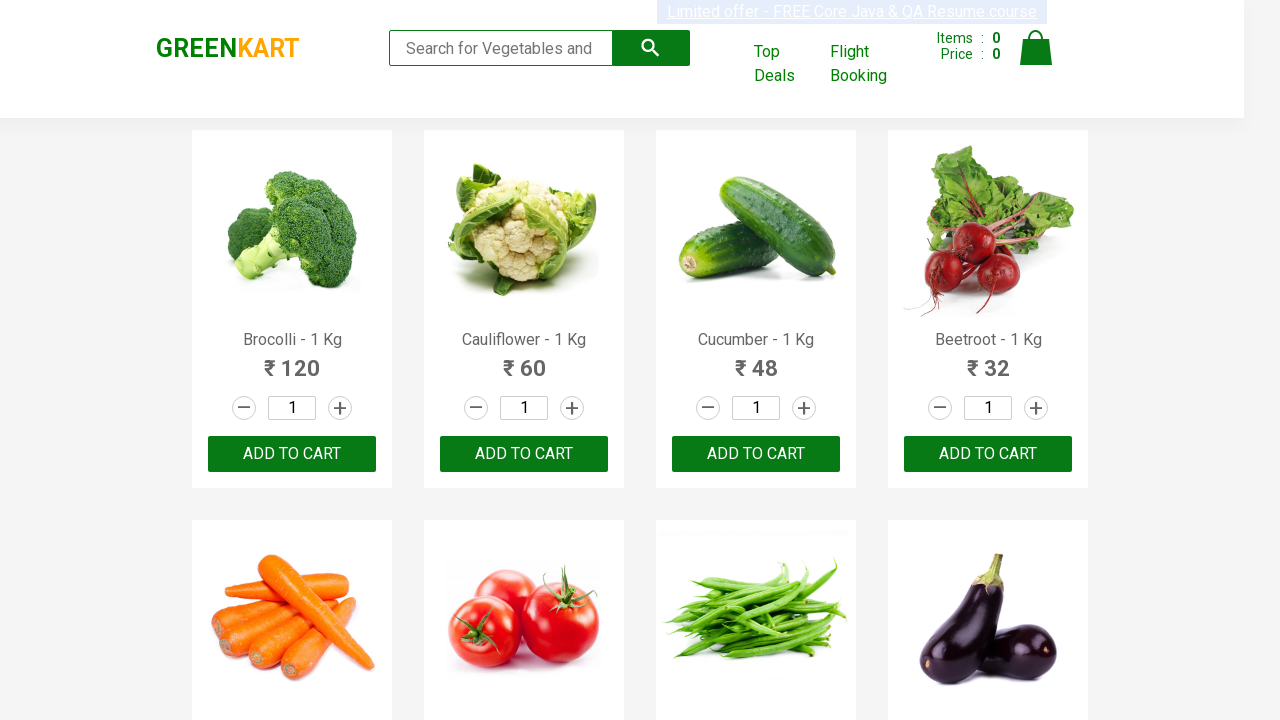

Filled search field with 'ca' to filter products on .search-keyword
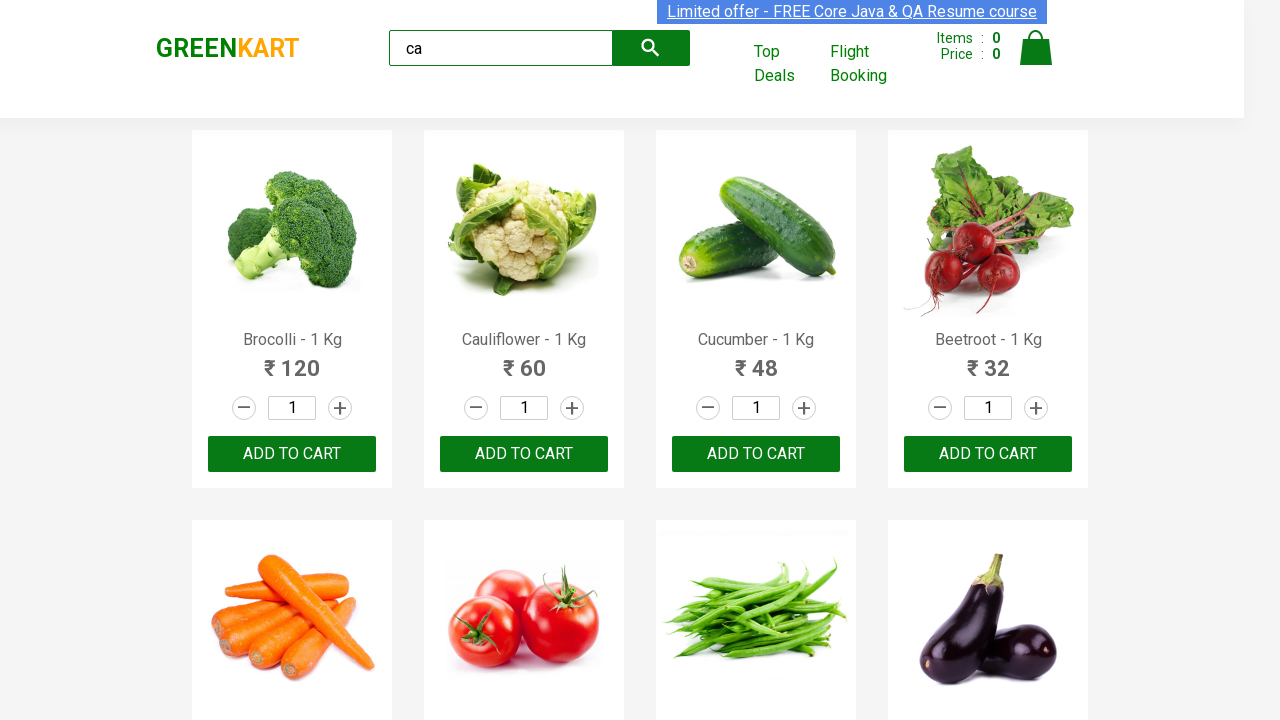

Waited 2 seconds for products to filter
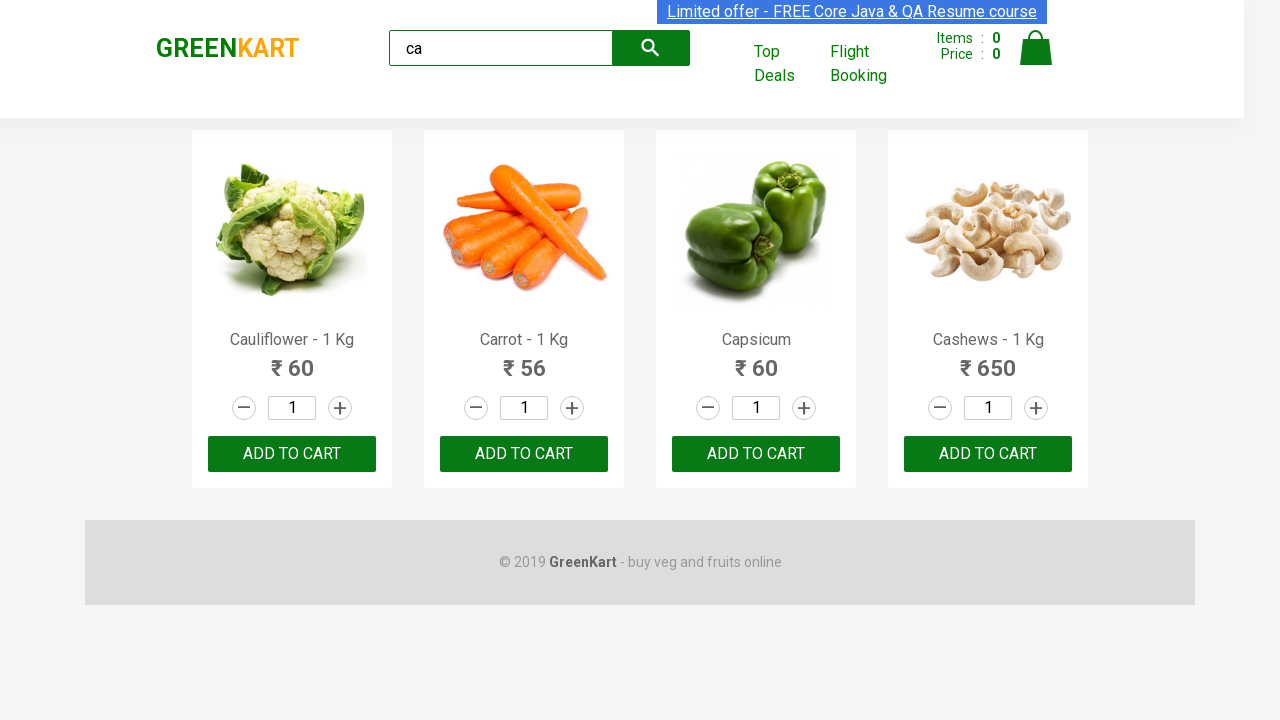

Products loaded and became visible
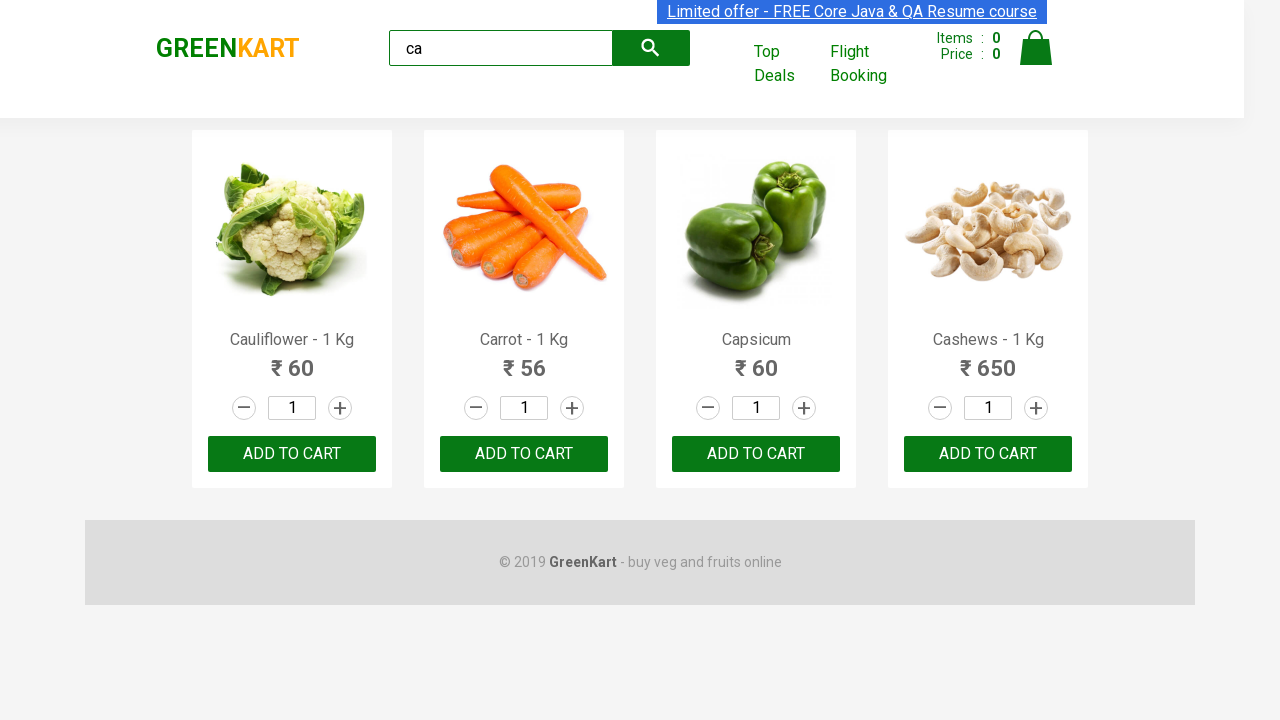

Found 4 products matching search criteria
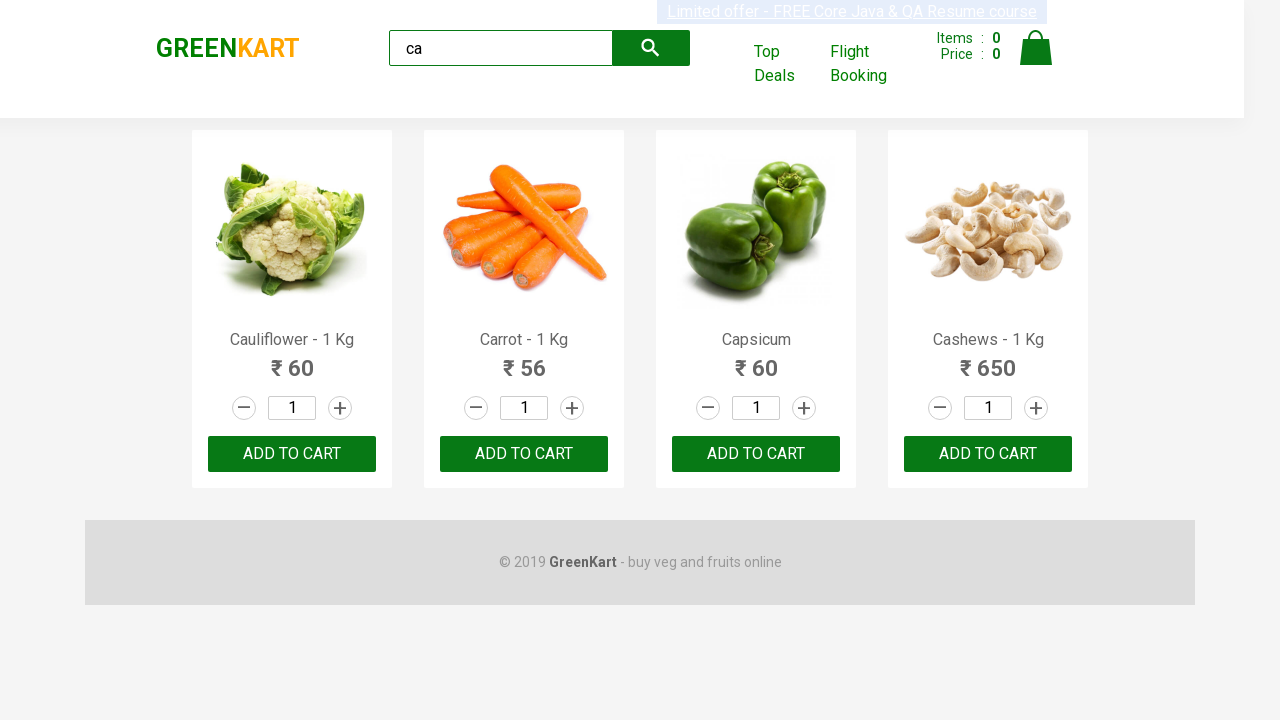

Added 'Carrot - 1 Kg' (Carrot) to cart at (524, 454) on .products .product >> nth=1 >> button
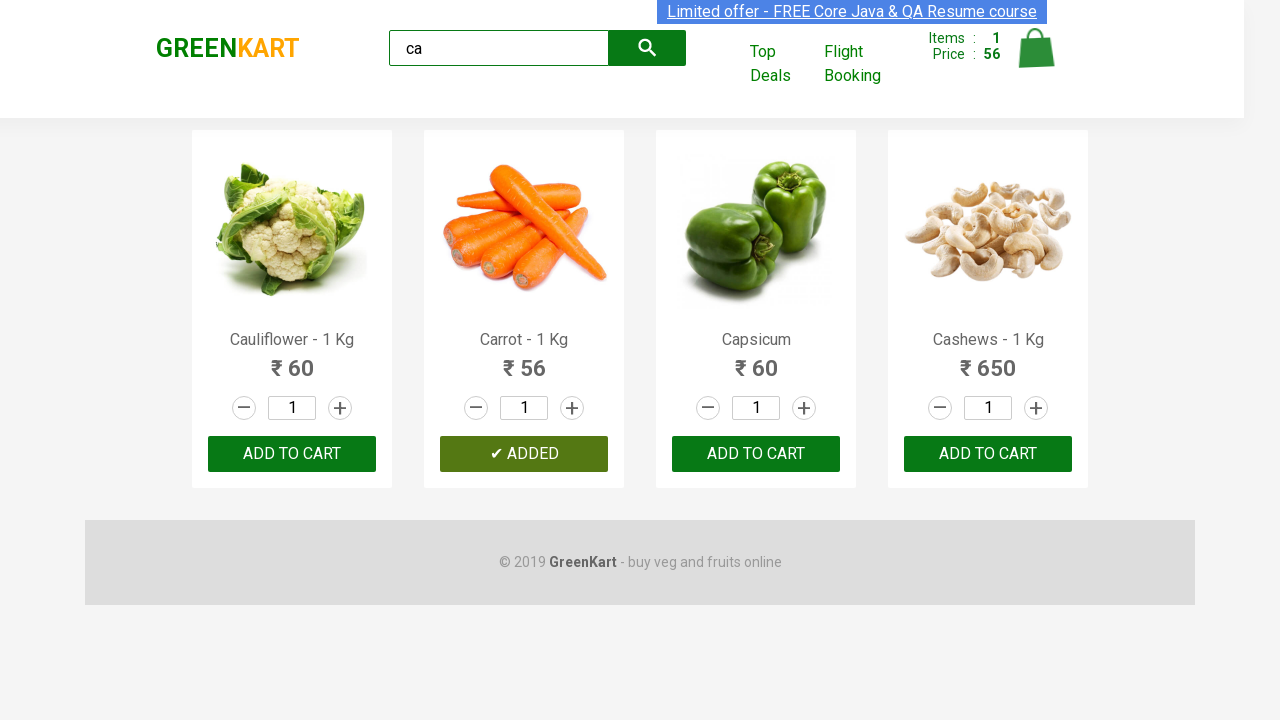

Added 'Capsicum' (Capsicum) to cart at (756, 454) on .products .product >> nth=2 >> button:has-text("ADD TO CART")
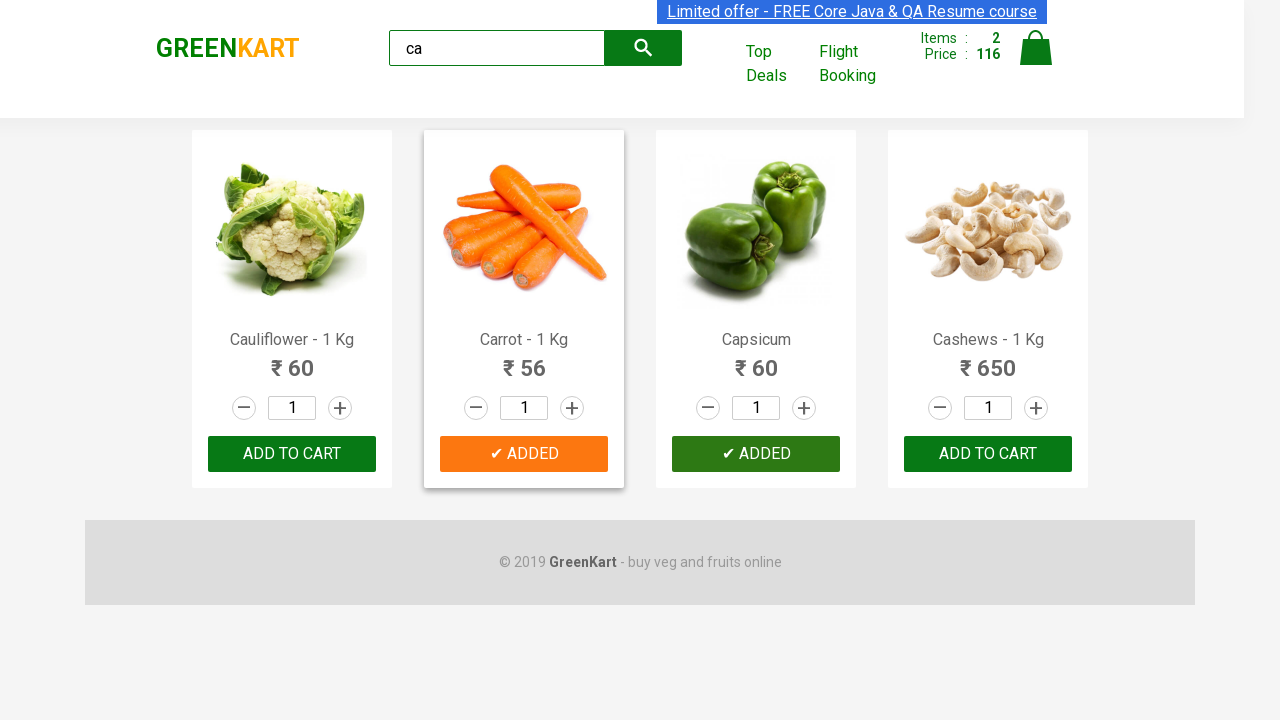

Clicked cart icon to open shopping cart at (1036, 59) on header .container .cart a.cart-icon
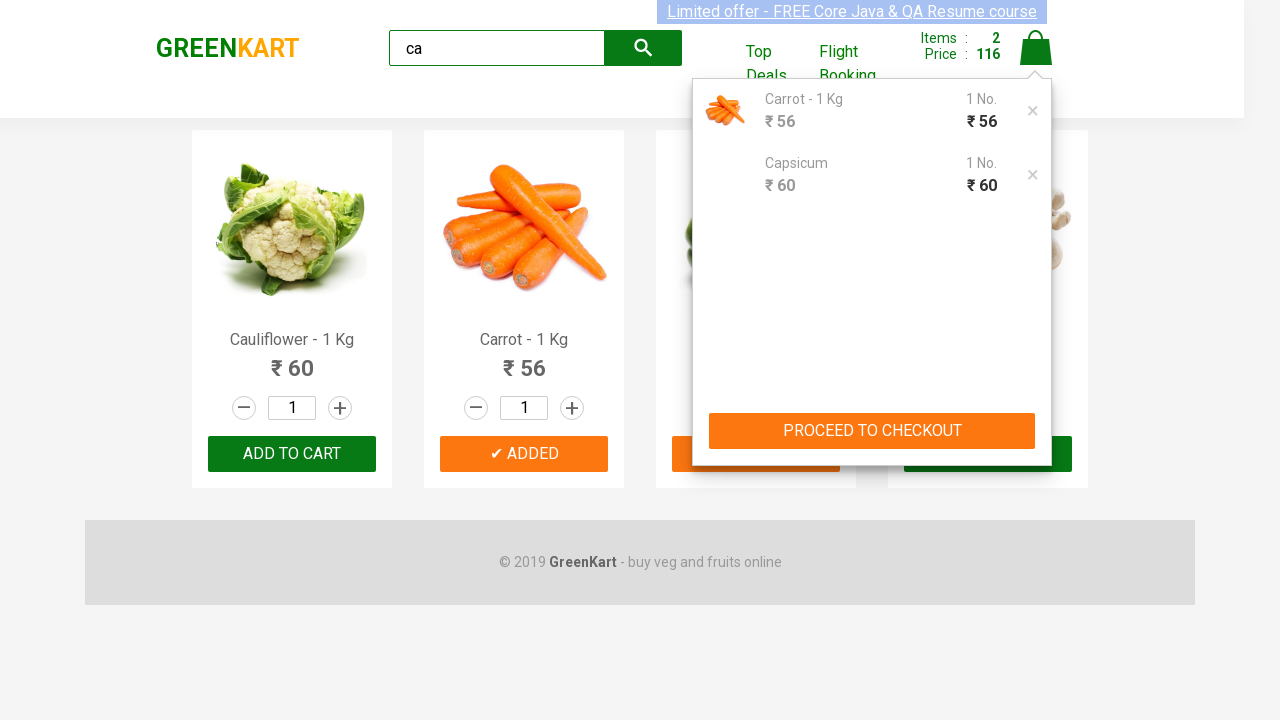

Verified brand text is 'GREENKART'
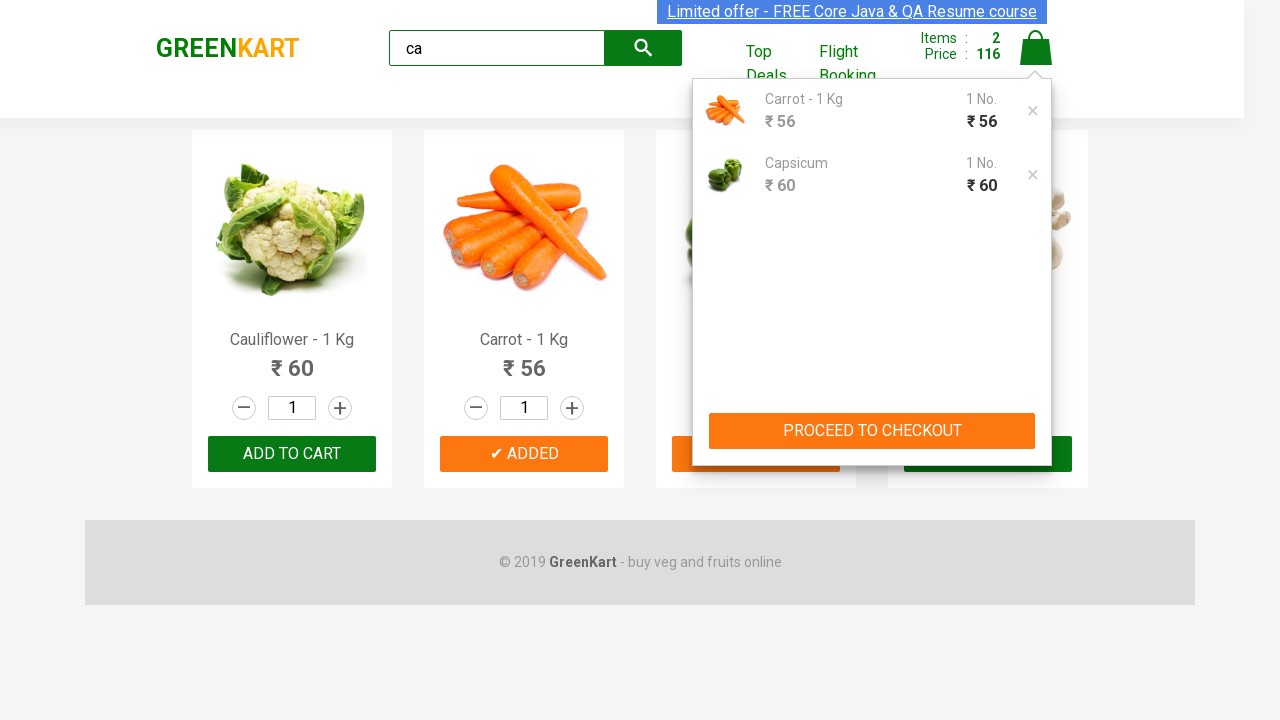

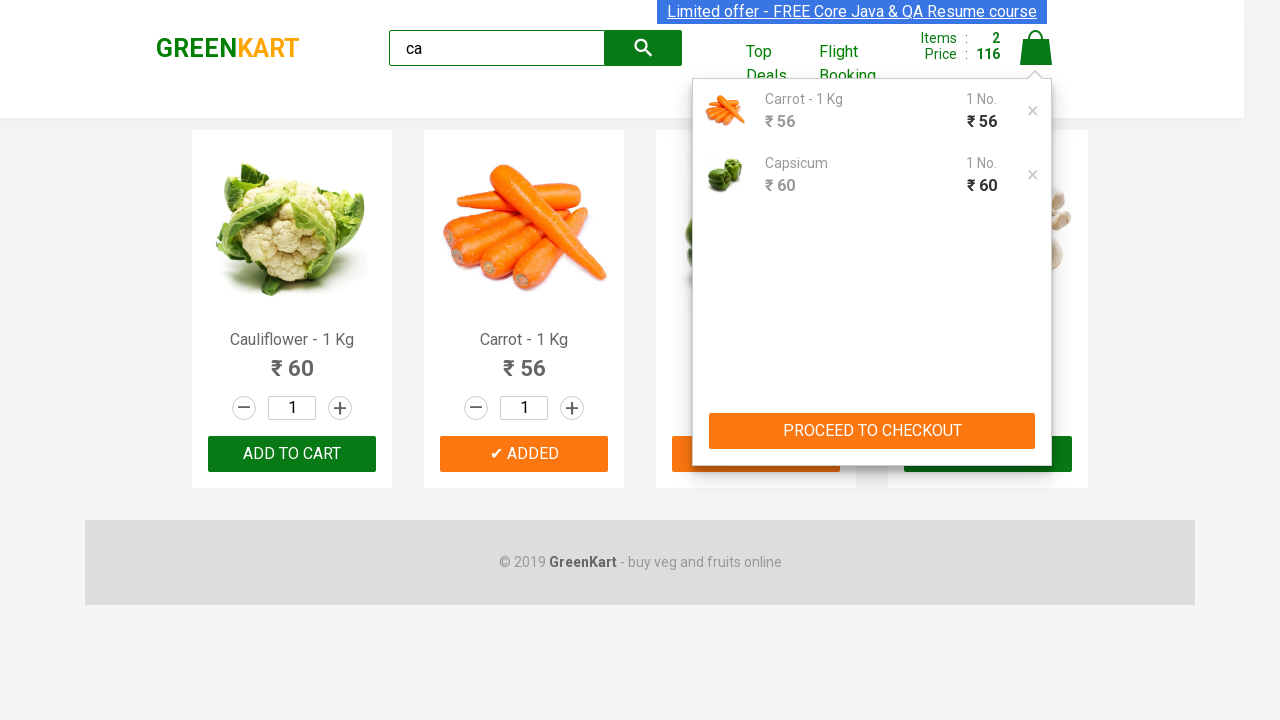